Tests date picker functionality by selecting a specific date of birth from dropdown menus for year, month, and day

Starting URL: https://demoqa.com/automation-practice-form

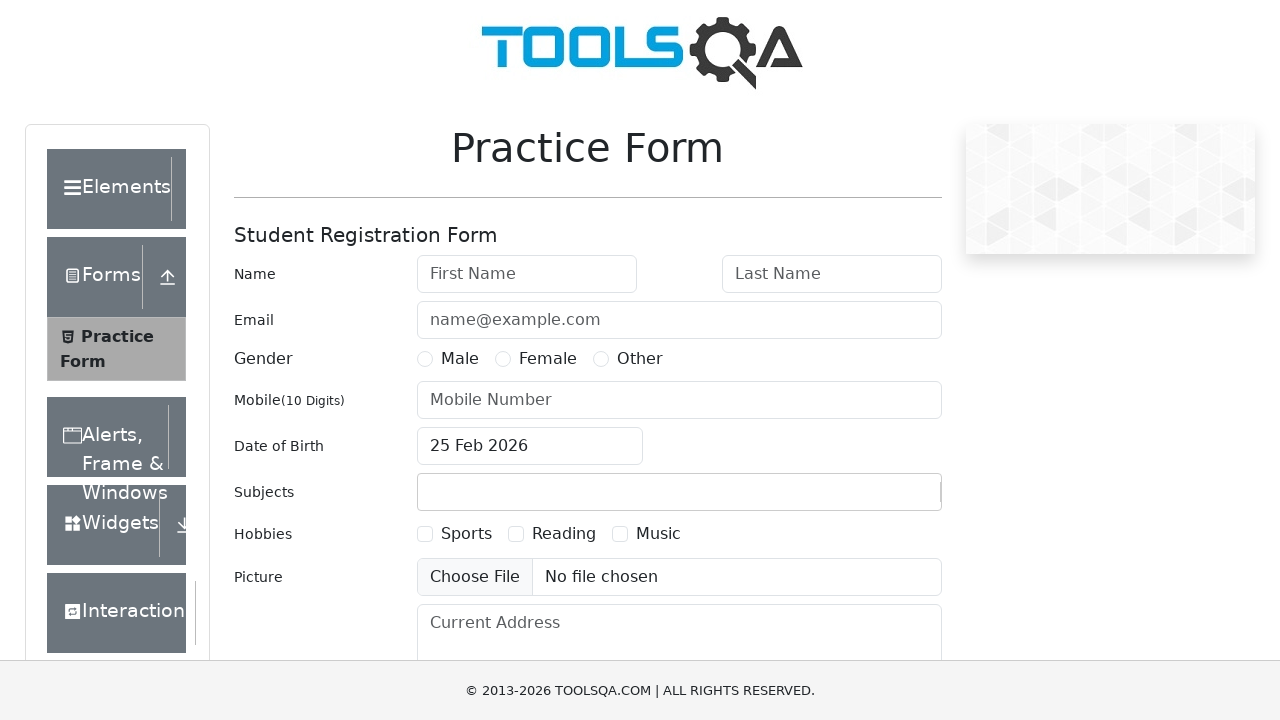

Scrolled down 900px to make date picker visible
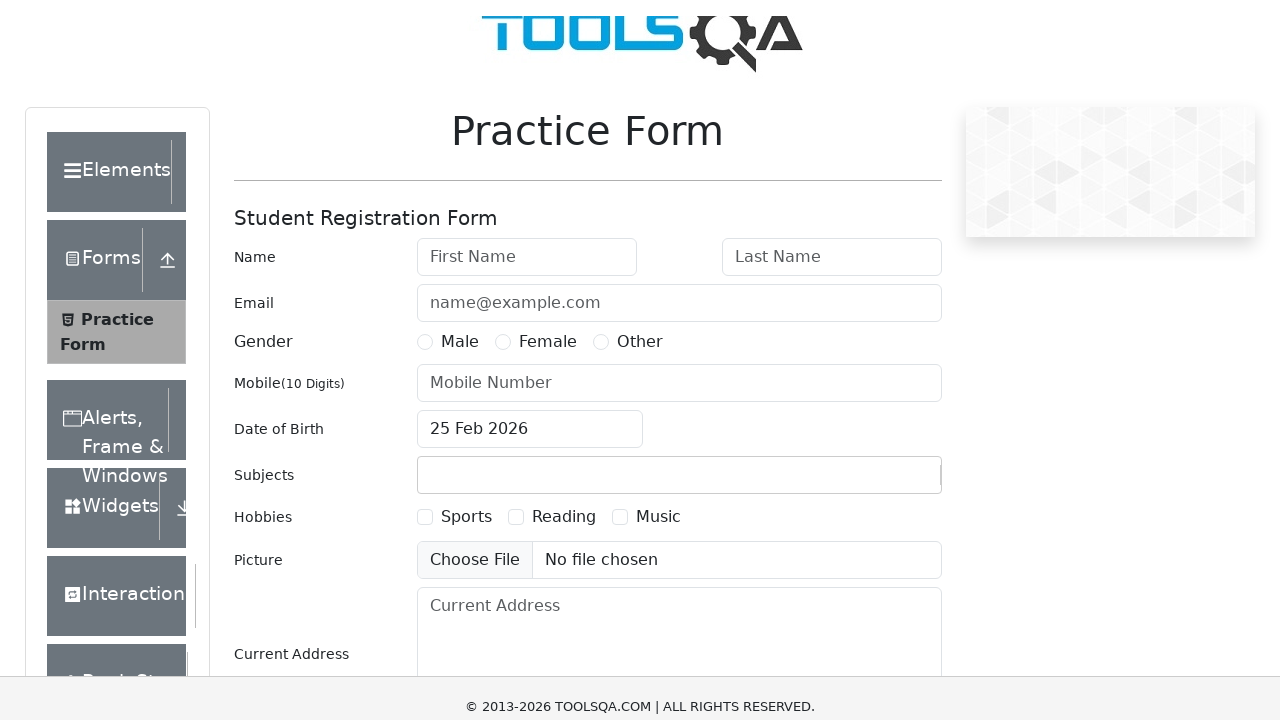

Clicked on date input box to open date picker at (530, 118) on div.react-datepicker__input-container
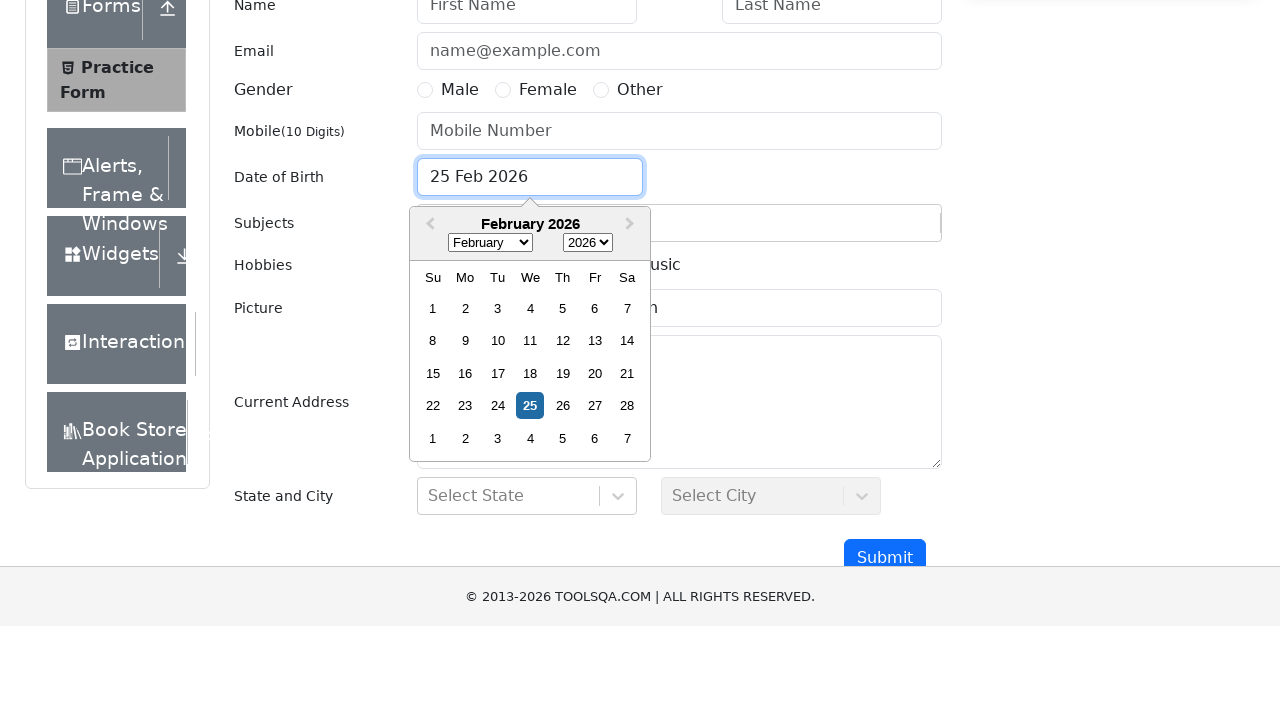

Selected year 1905 from year dropdown on .react-datepicker__year-select
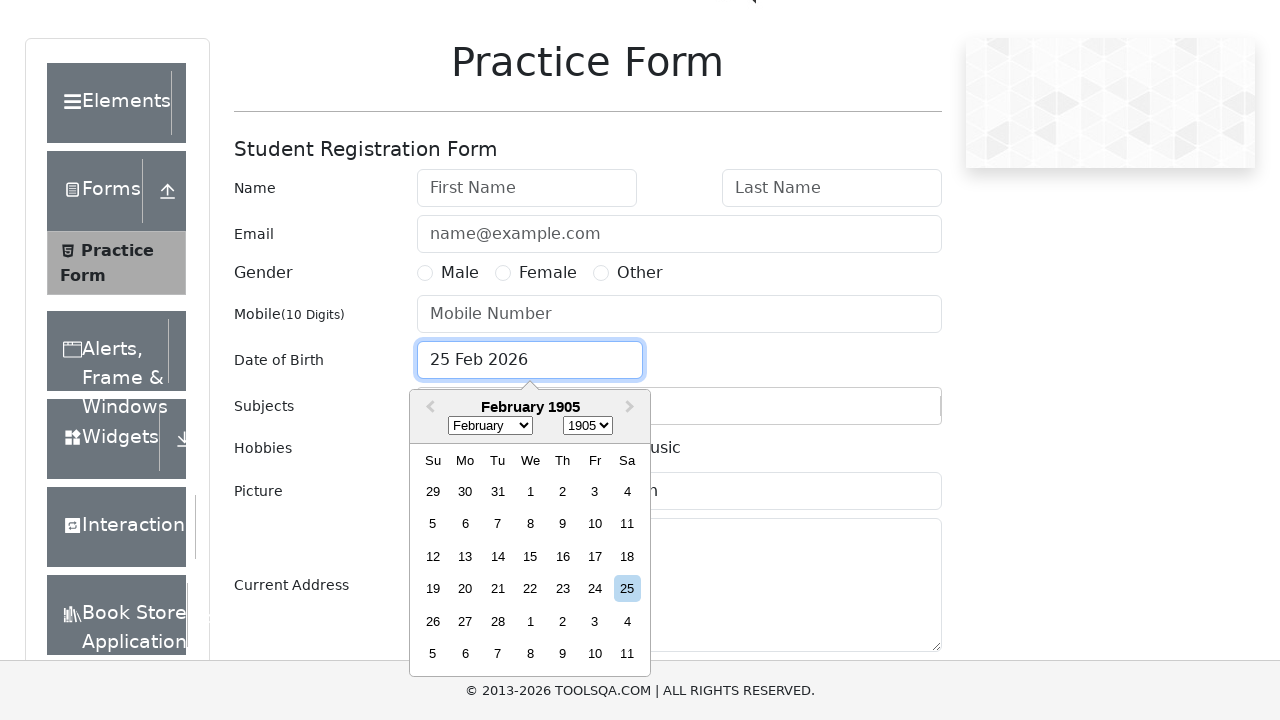

Selected June from month dropdown on .react-datepicker__month-select
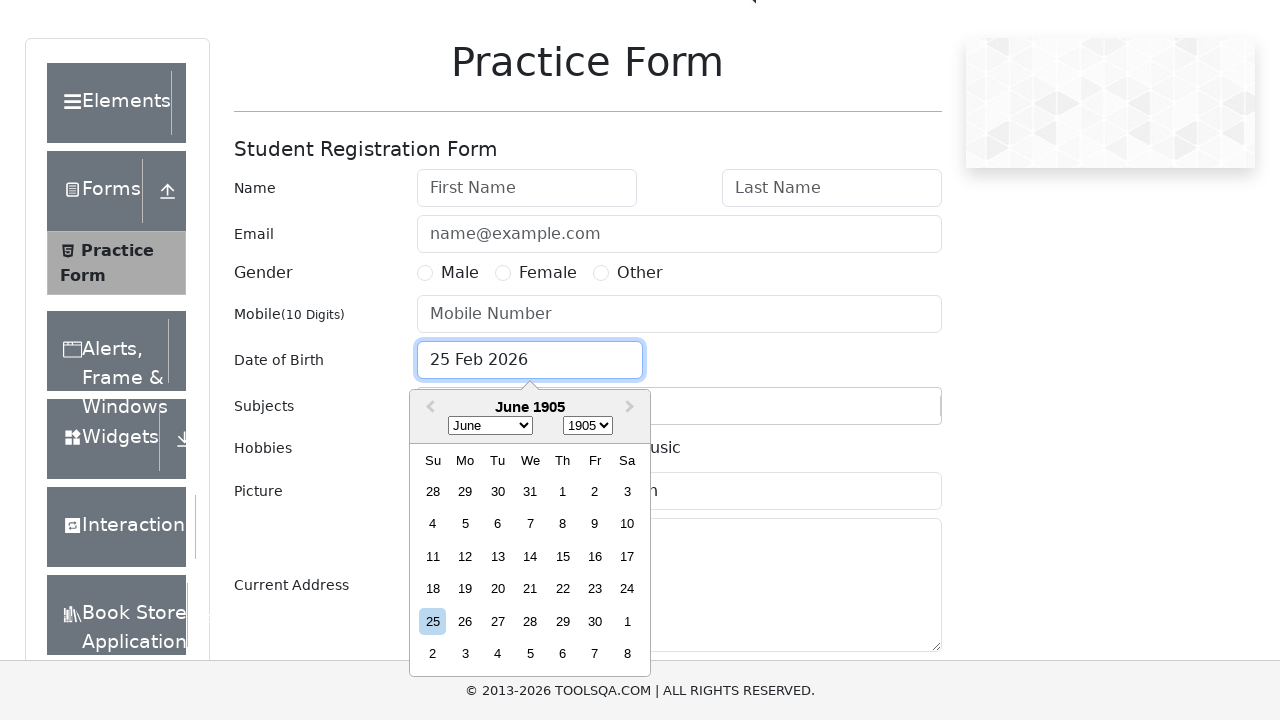

Clicked on the 3rd day of the month to complete date selection at (627, 491) on div.react-datepicker__day.react-datepicker__day--003.react-datepicker__day--week
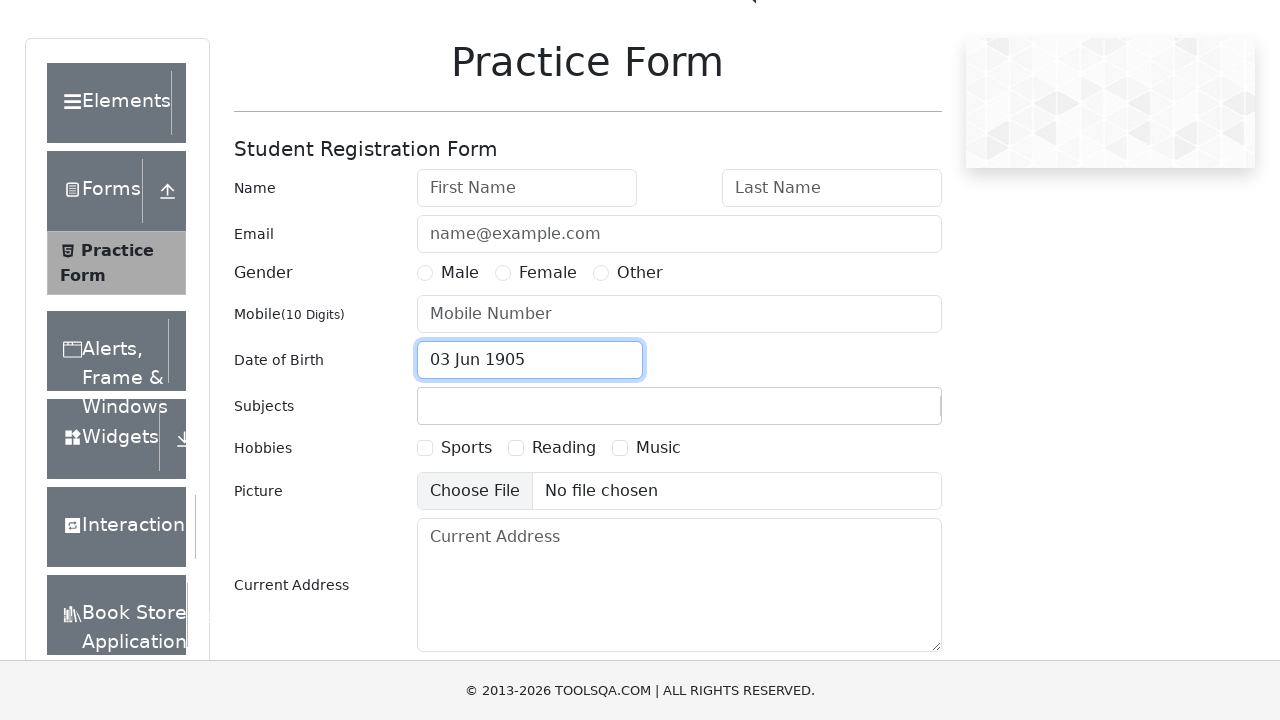

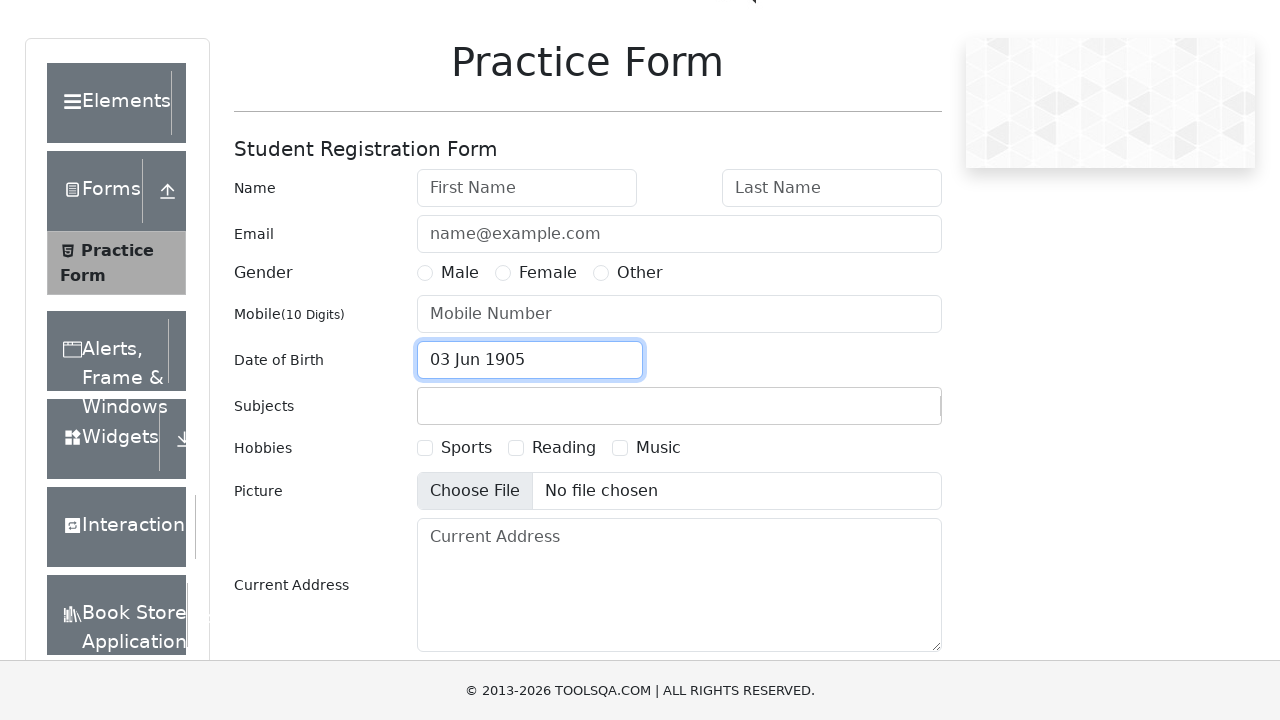